Tests JavaScript alert handling by clicking a button that triggers an alert and then accepting the alert dialog

Starting URL: https://omayo.blogspot.com/

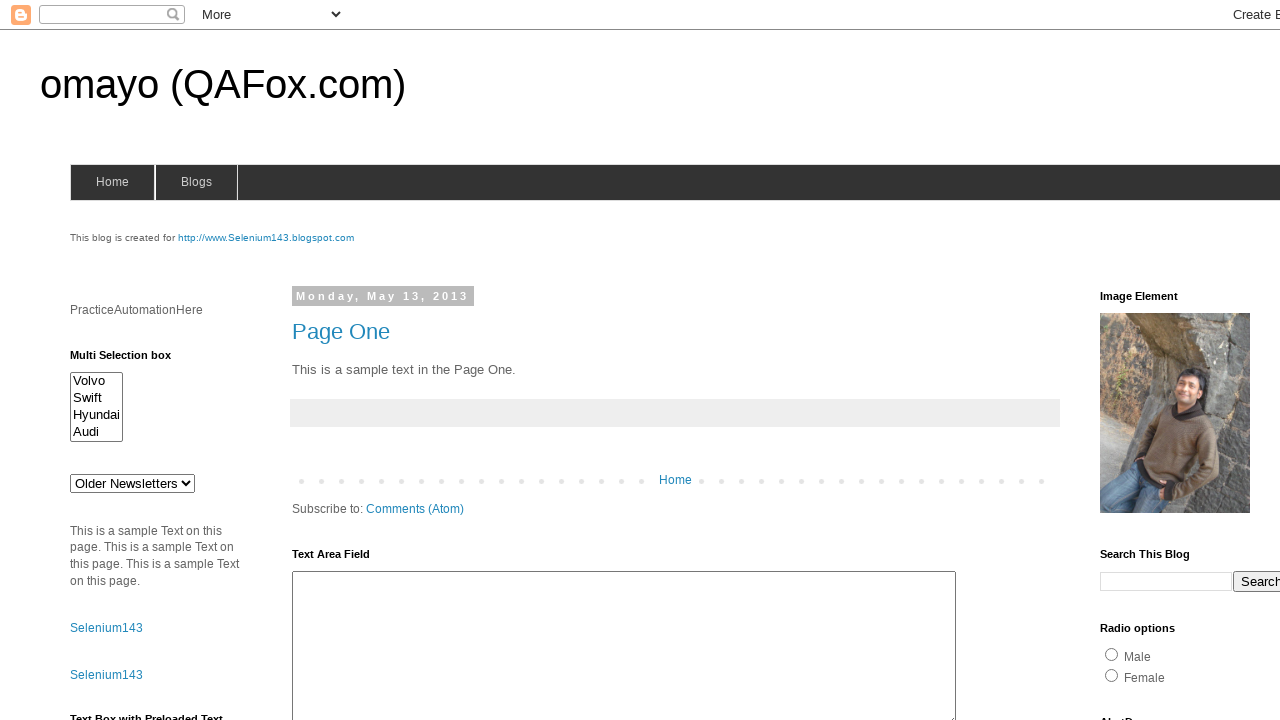

Set up dialog handler to accept alerts
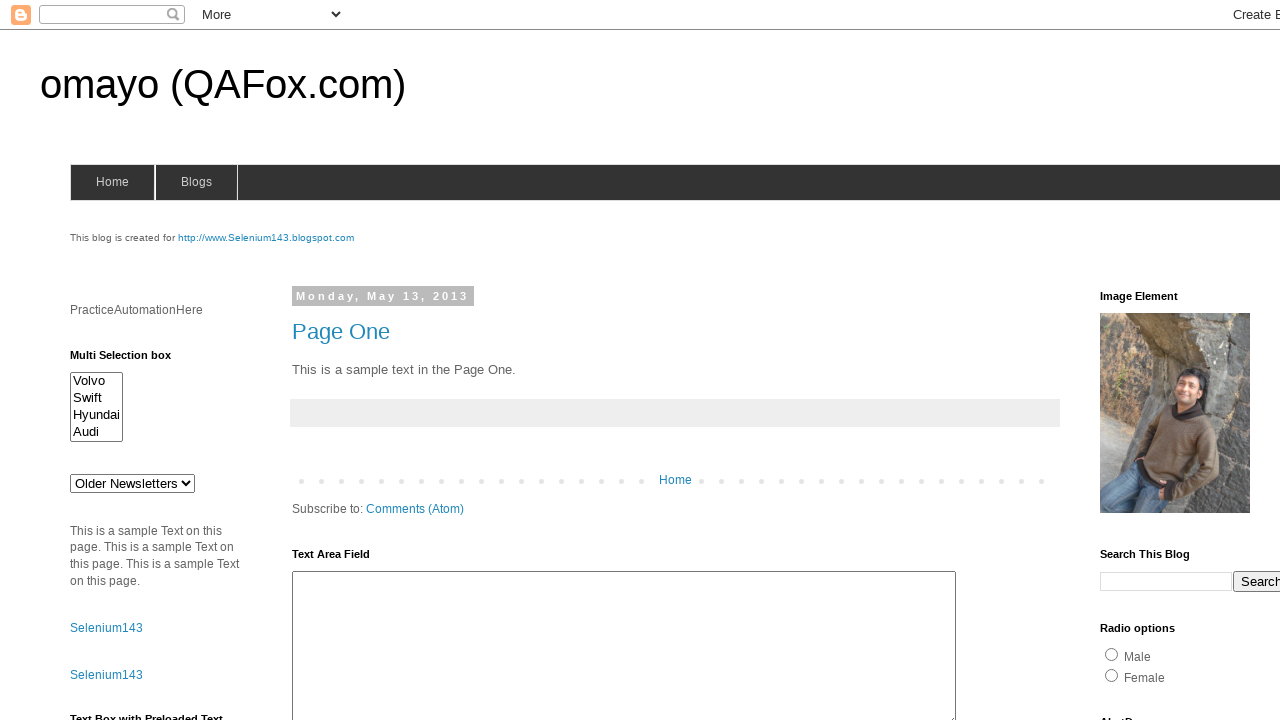

Clicked alert button to trigger JavaScript alert at (1154, 361) on input#alert1
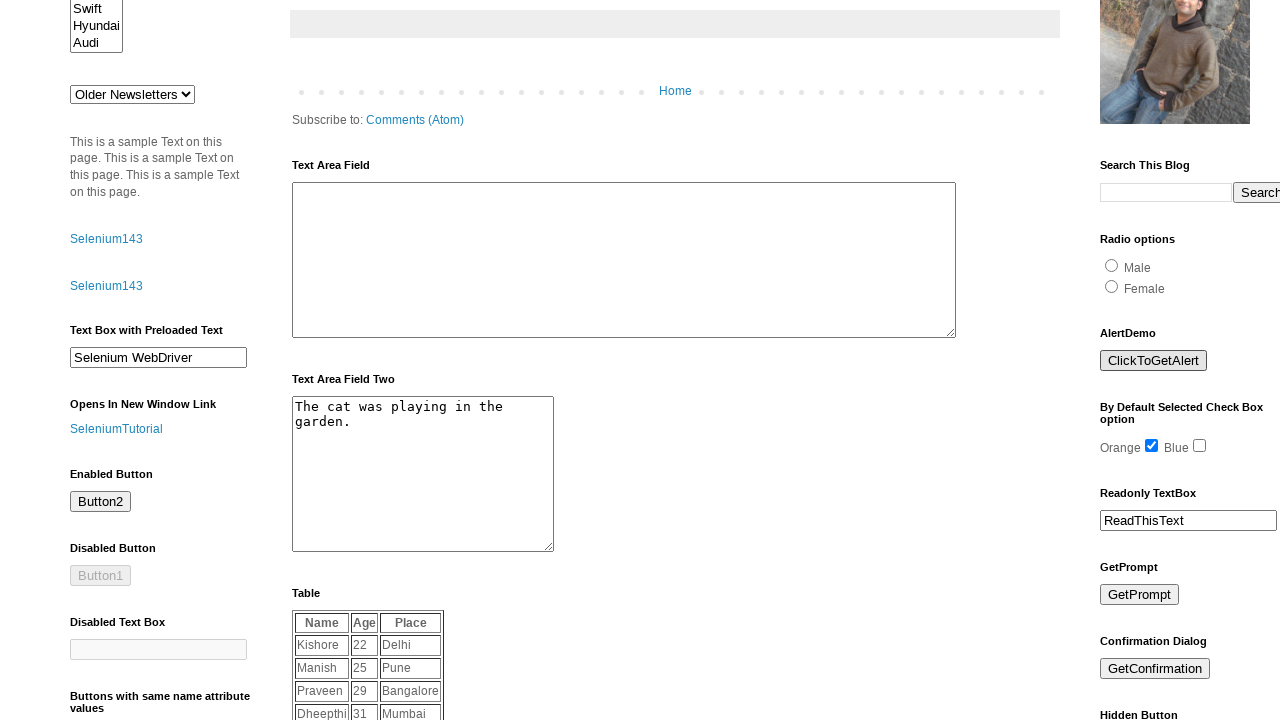

Waited 1 second for page updates after alert handling
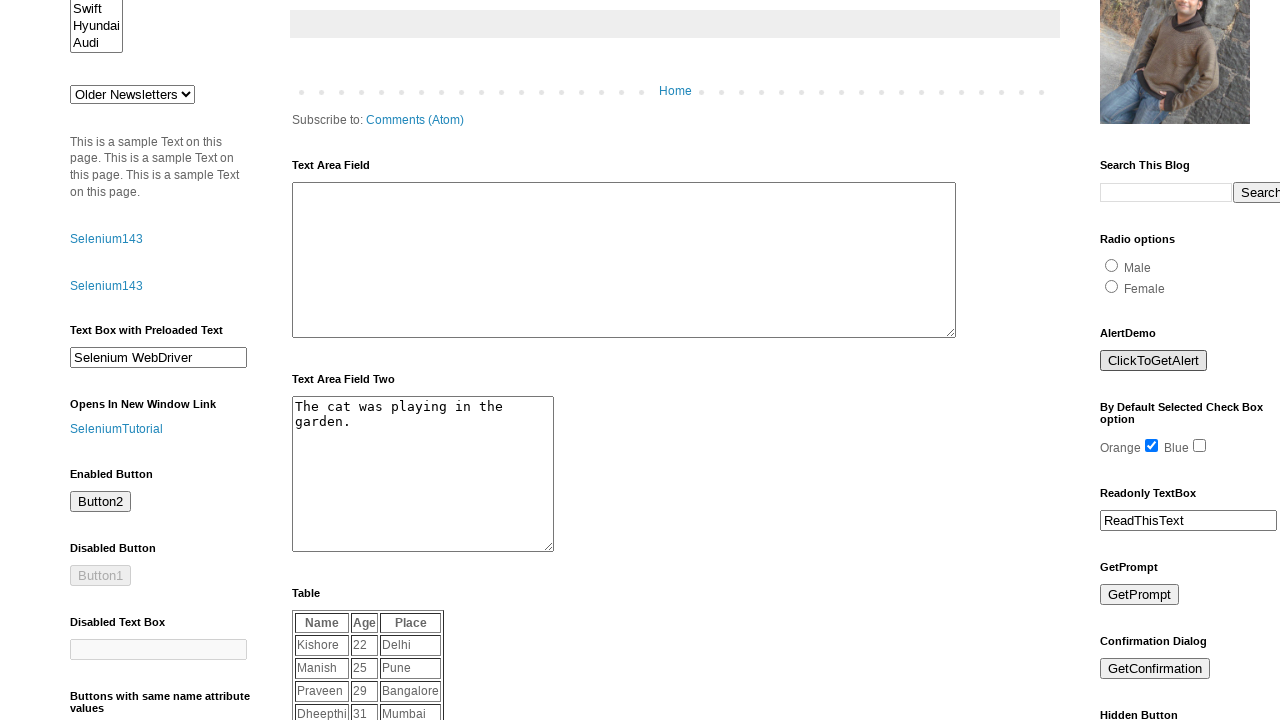

Retrieved current URL: https://omayo.blogspot.com/
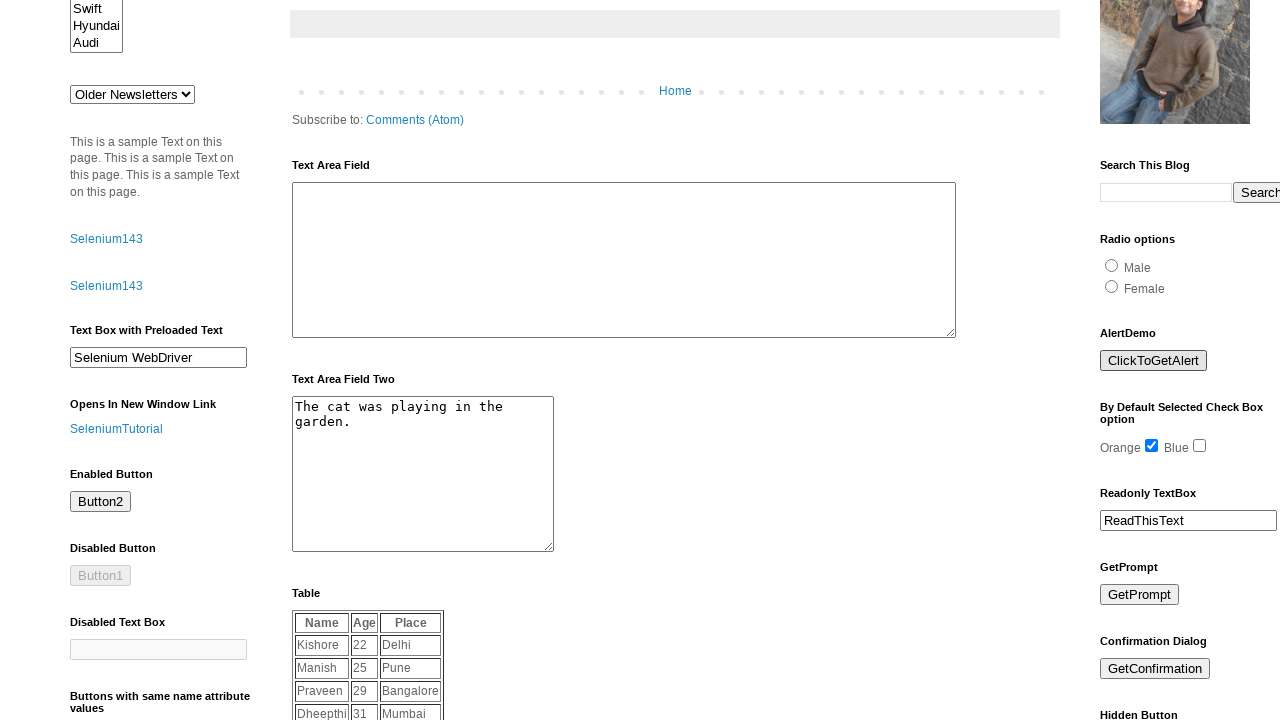

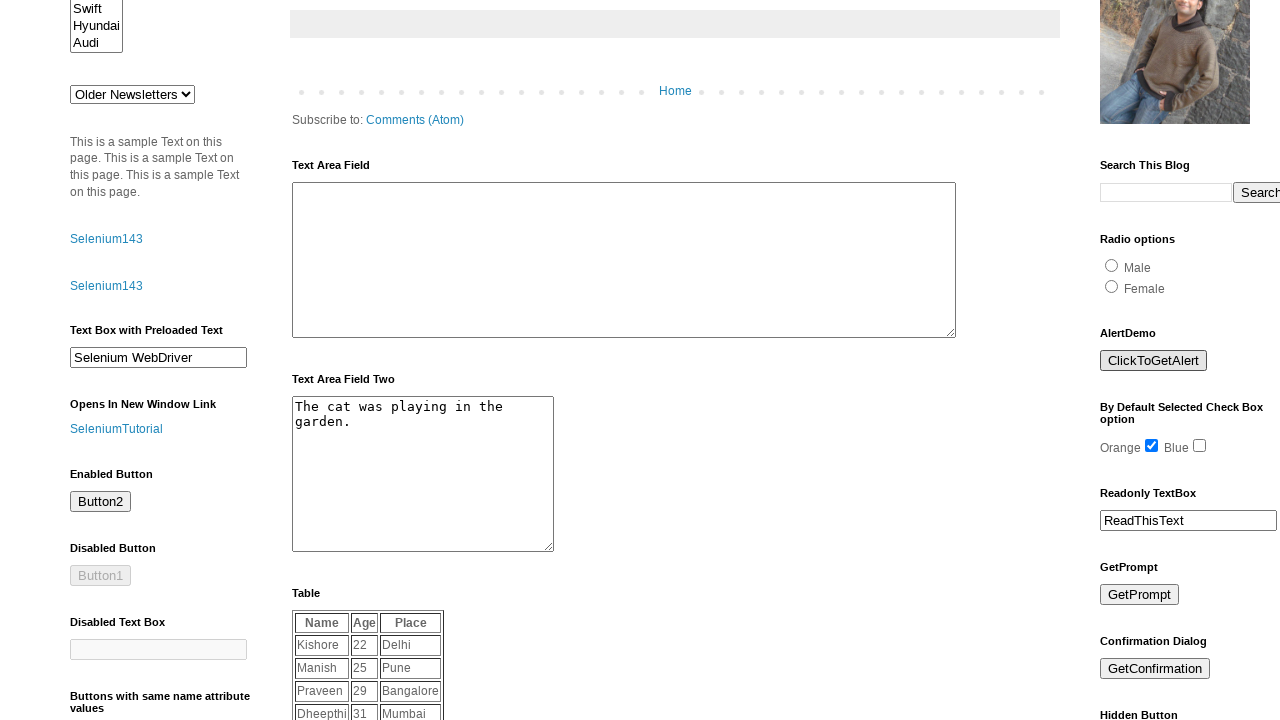